Tests JS Confirm by clicking the confirm button, dismissing the confirm dialog, and verifying the result message shows Cancel was clicked

Starting URL: https://the-internet.herokuapp.com/javascript_alerts

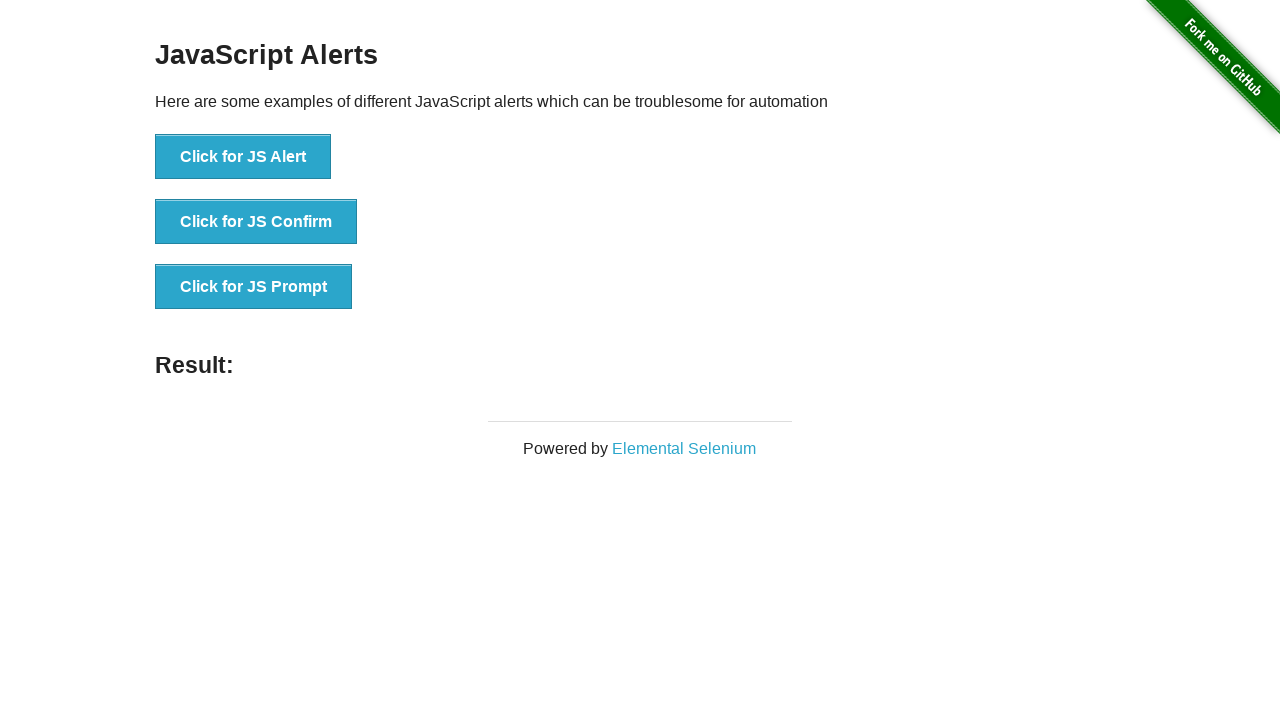

Set up dialog handler to dismiss the confirm dialog
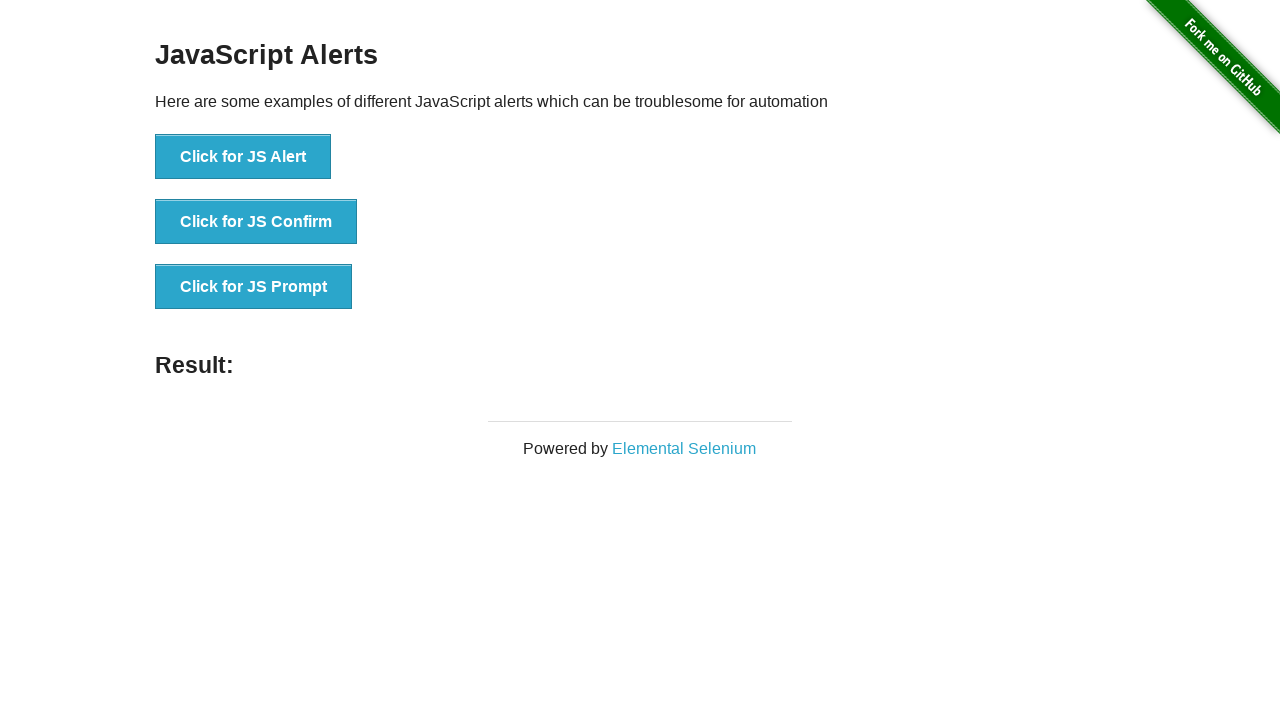

Clicked the JS Confirm button at (256, 222) on button[onclick*='jsConfirm']
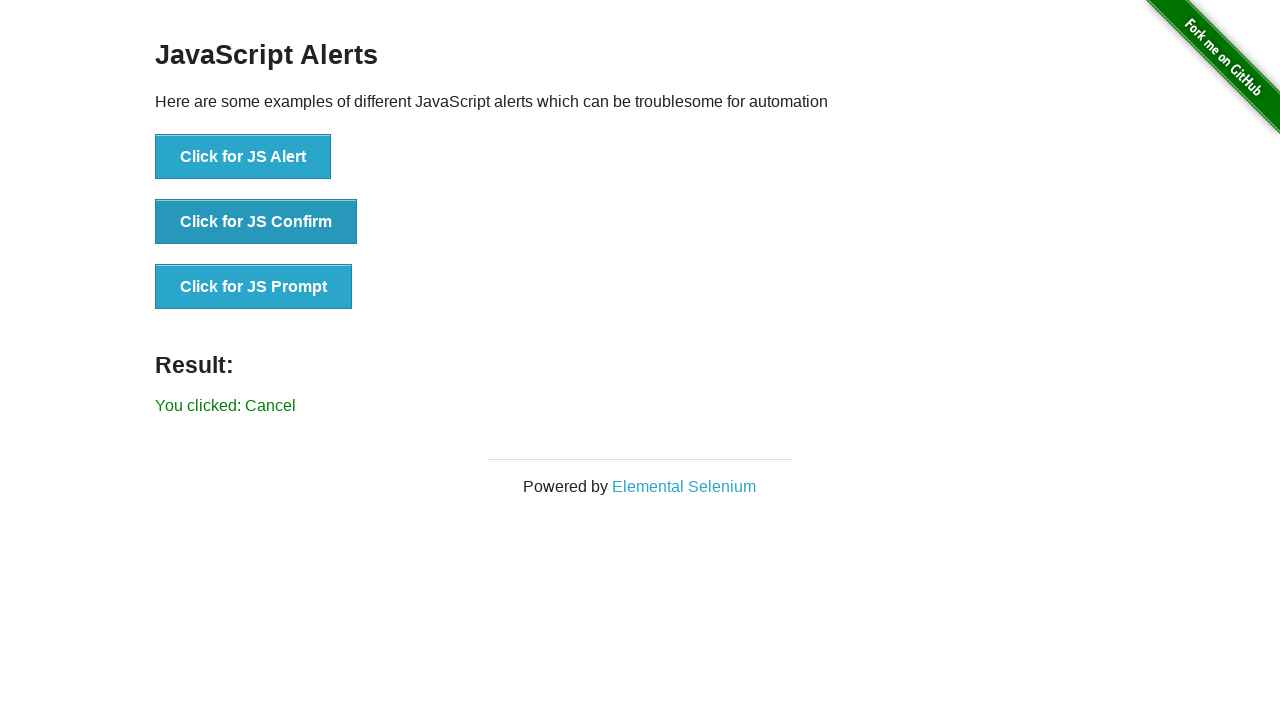

Result message element loaded after dismissing confirm dialog
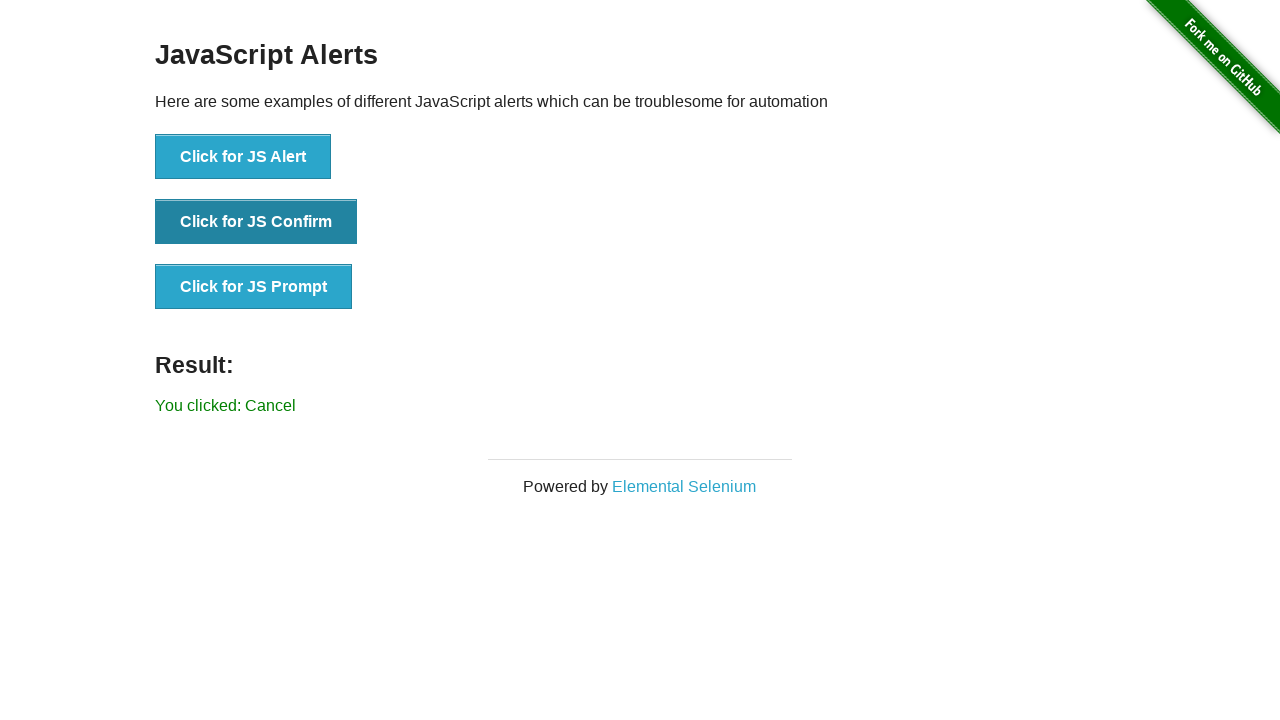

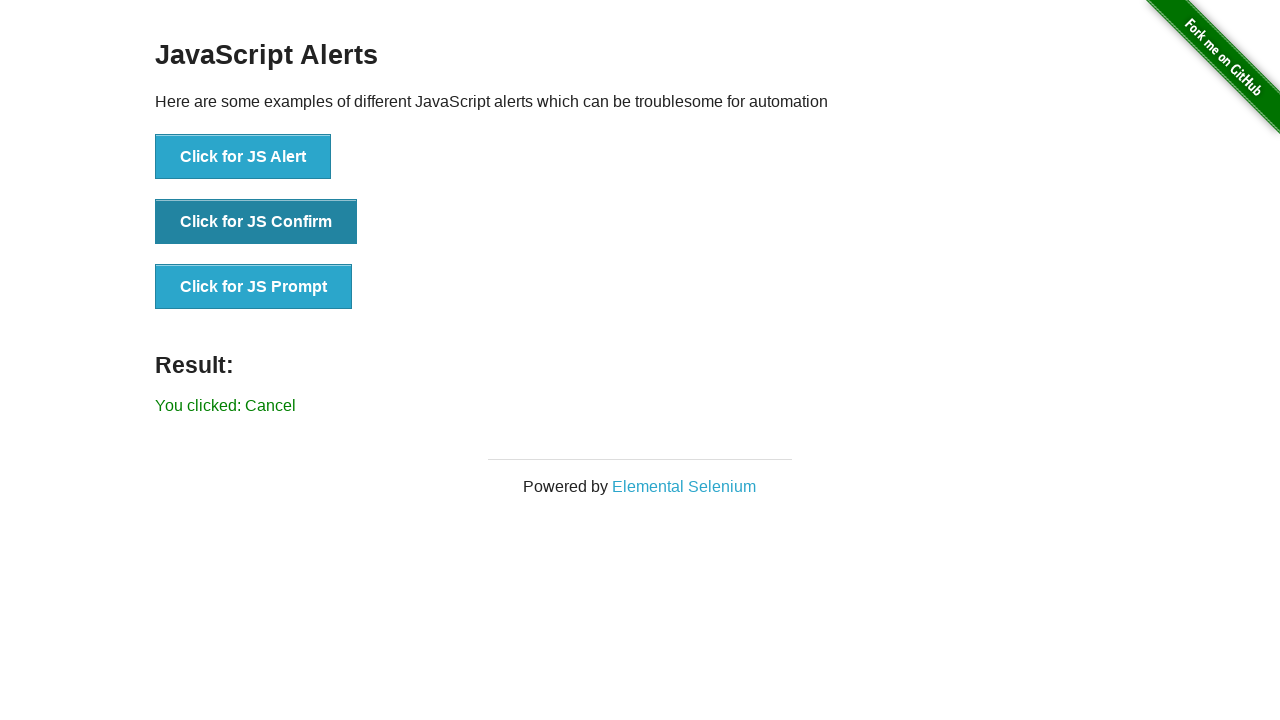